Tests navigation back to home page from the customers list

Starting URL: https://www.globalsqa.com/angularJs-protractor/BankingProject/#/login

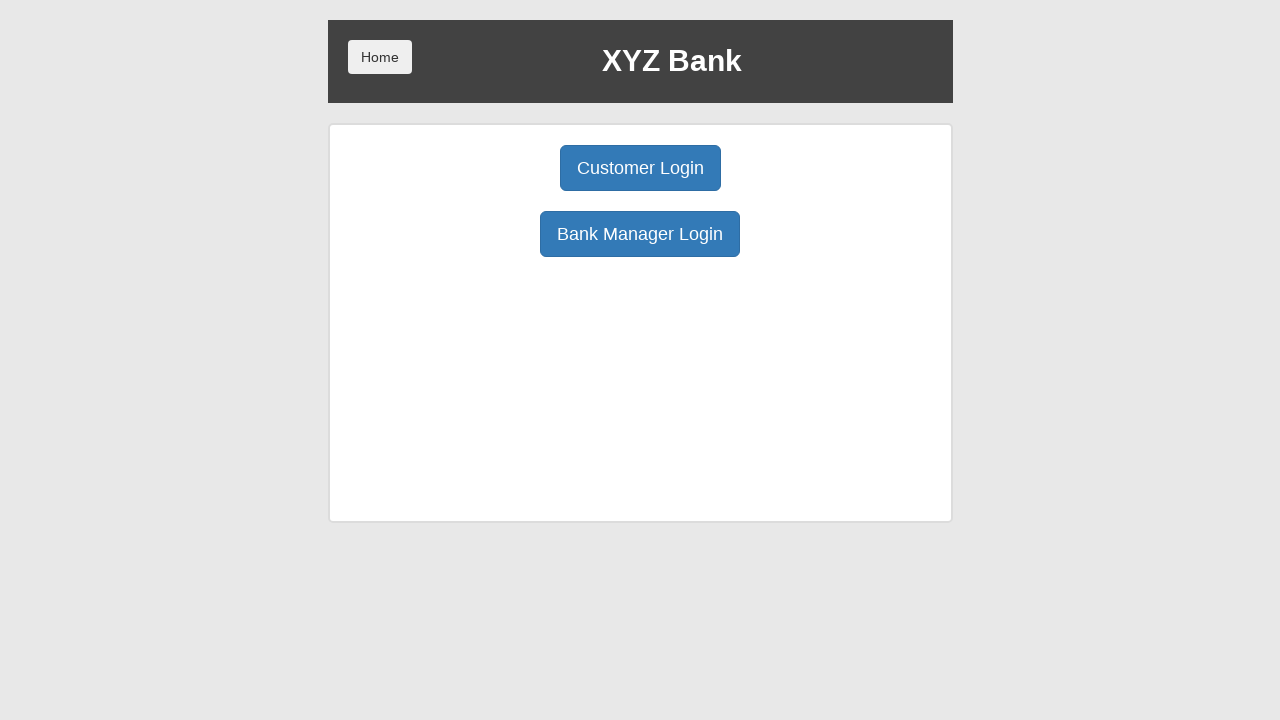

Clicked Bank Manager Login button at (640, 234) on button:has-text('Bank Manager Login')
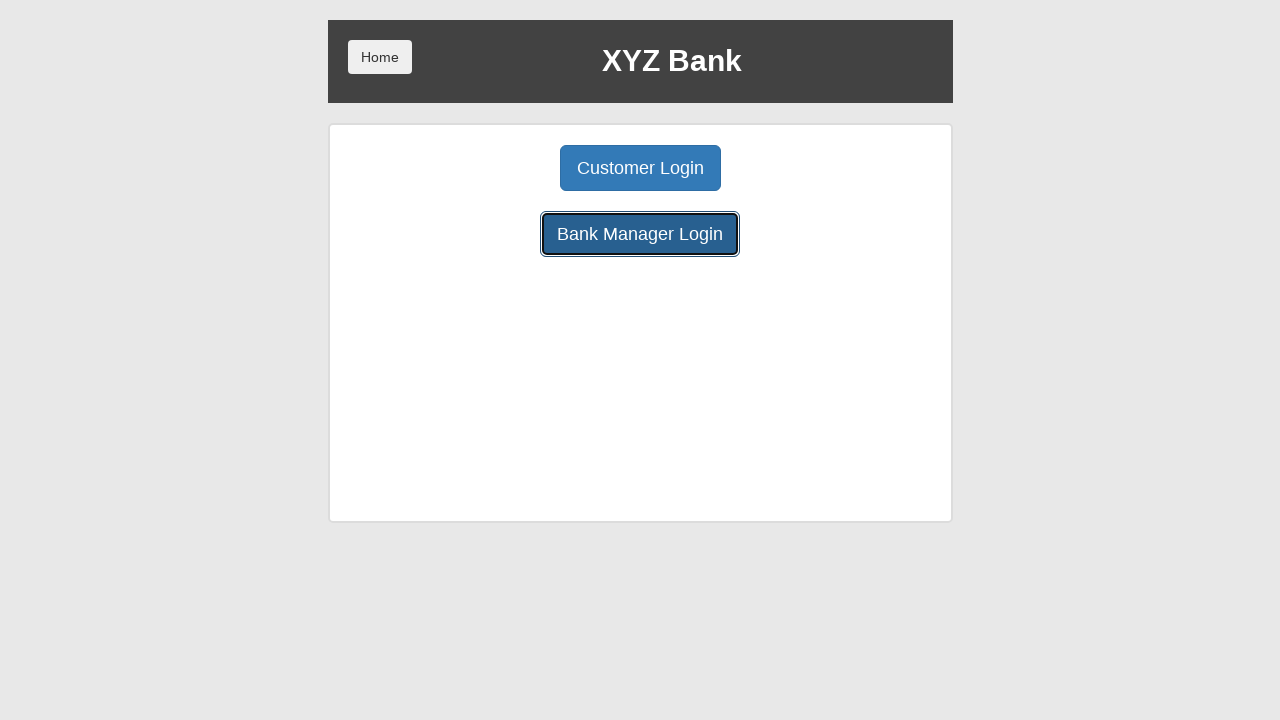

Clicked Customers tab at (792, 168) on button[ng-class='btnClass3']
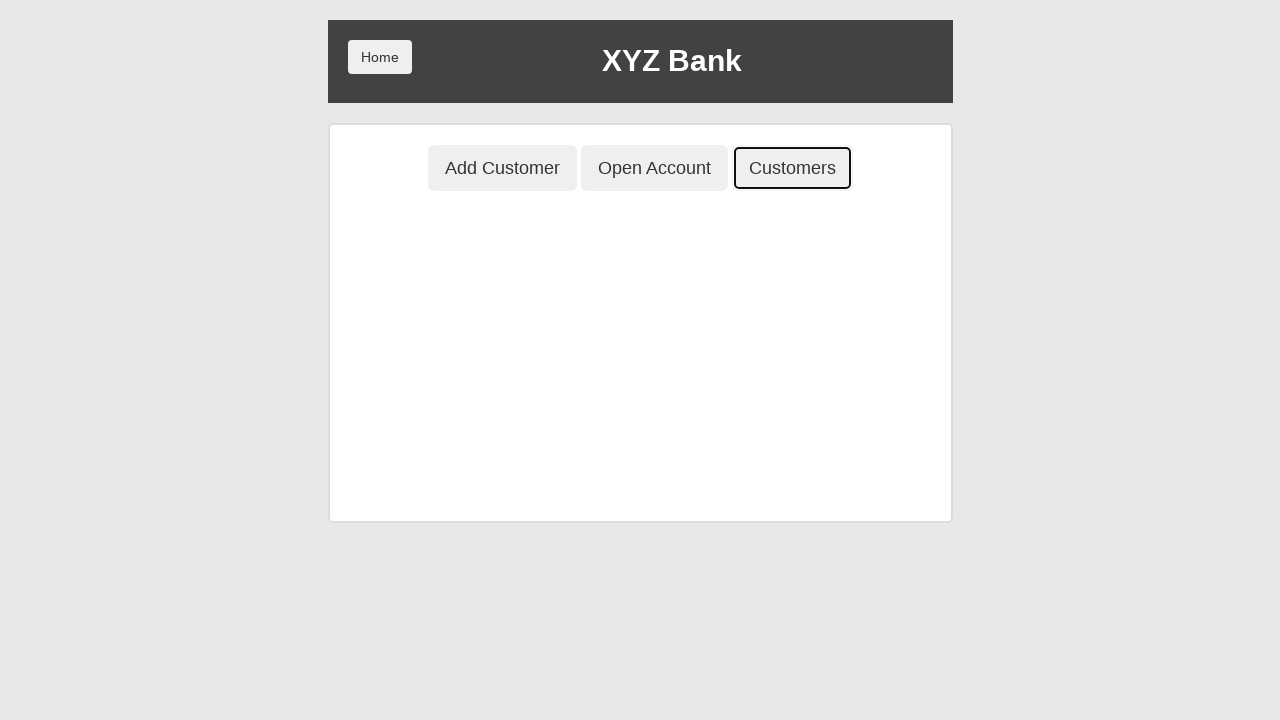

Clicked Home button to return to homepage at (380, 57) on button:has-text('Home')
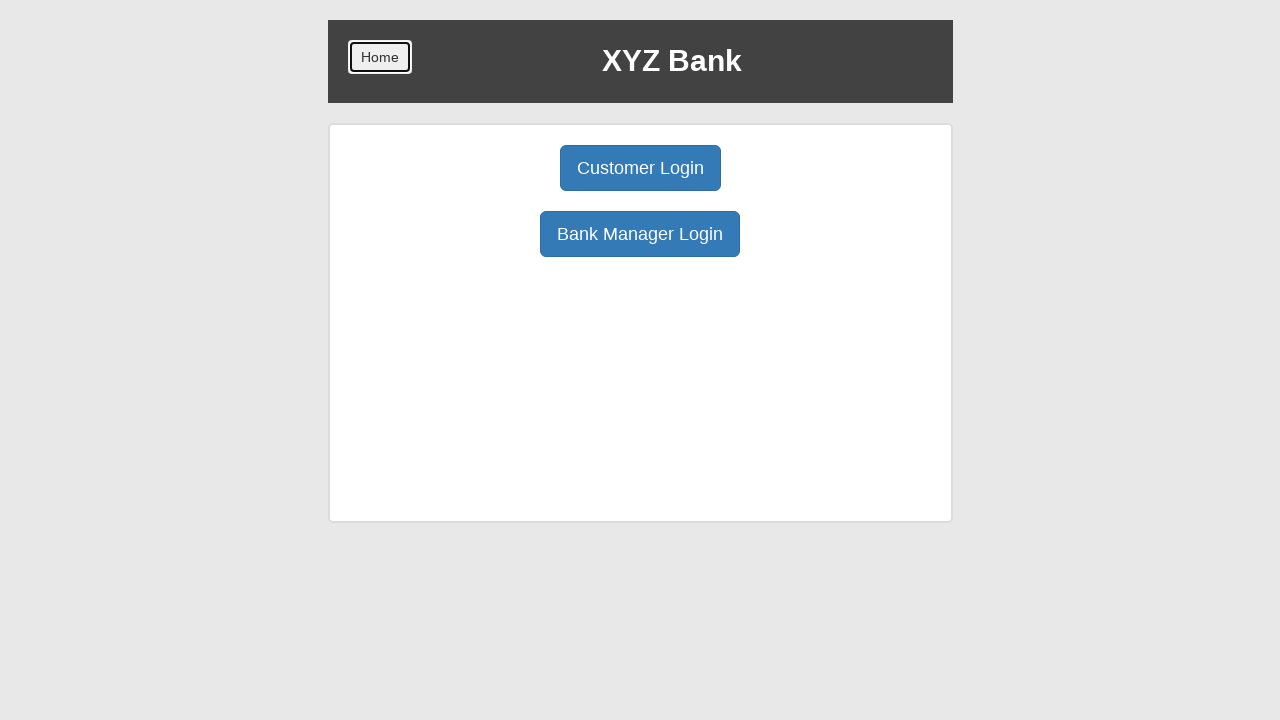

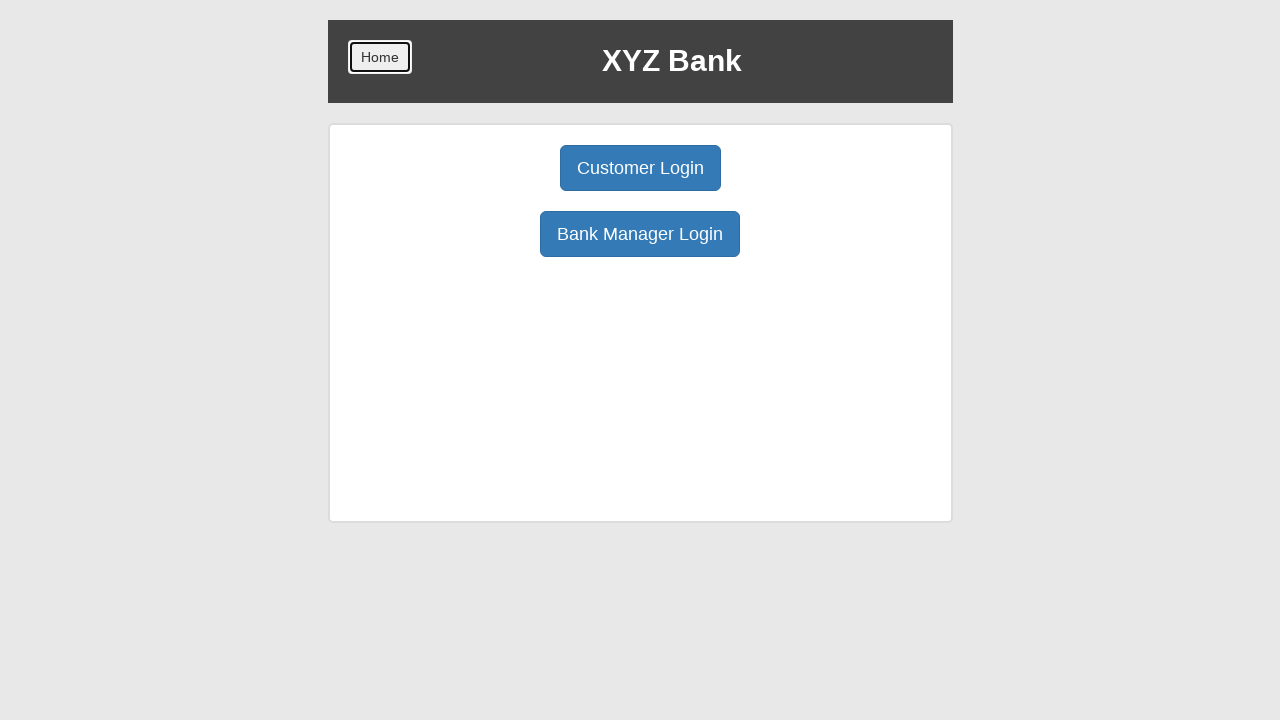